Tests login form validation by submitting with blank username and valid password, verifying the username required error message

Starting URL: https://www.saucedemo.com/

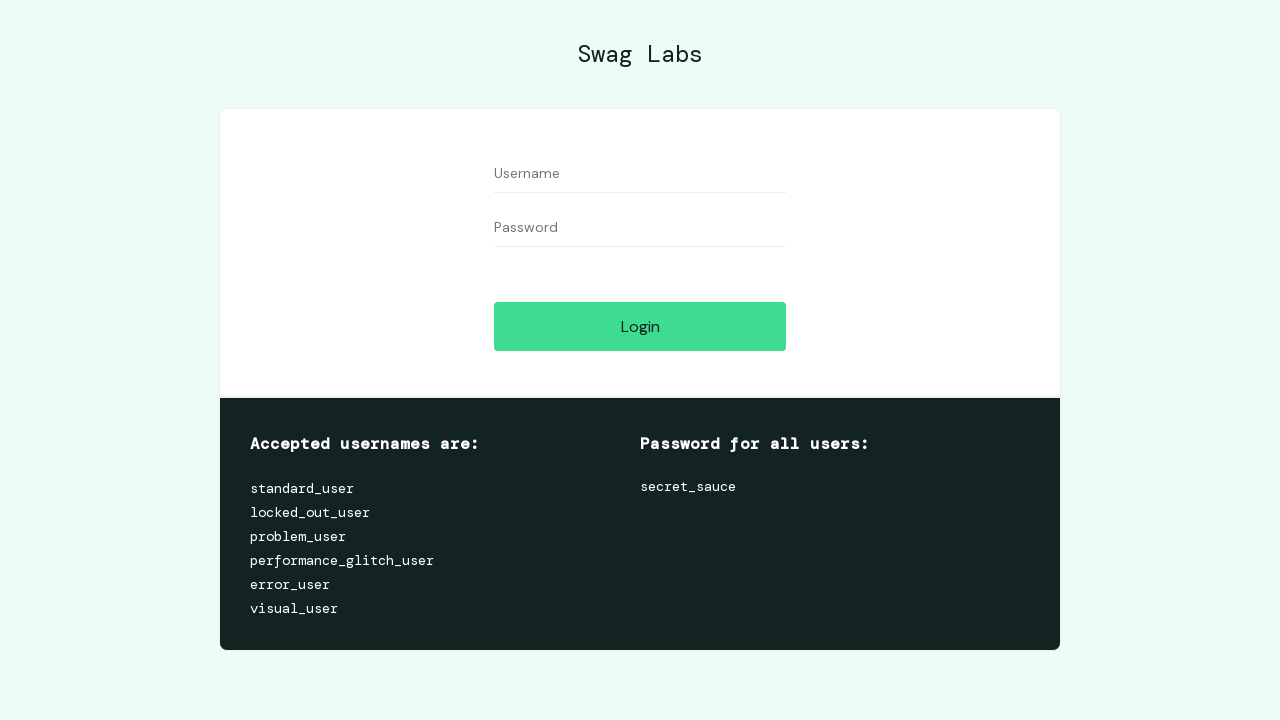

Cleared username field on #user-name
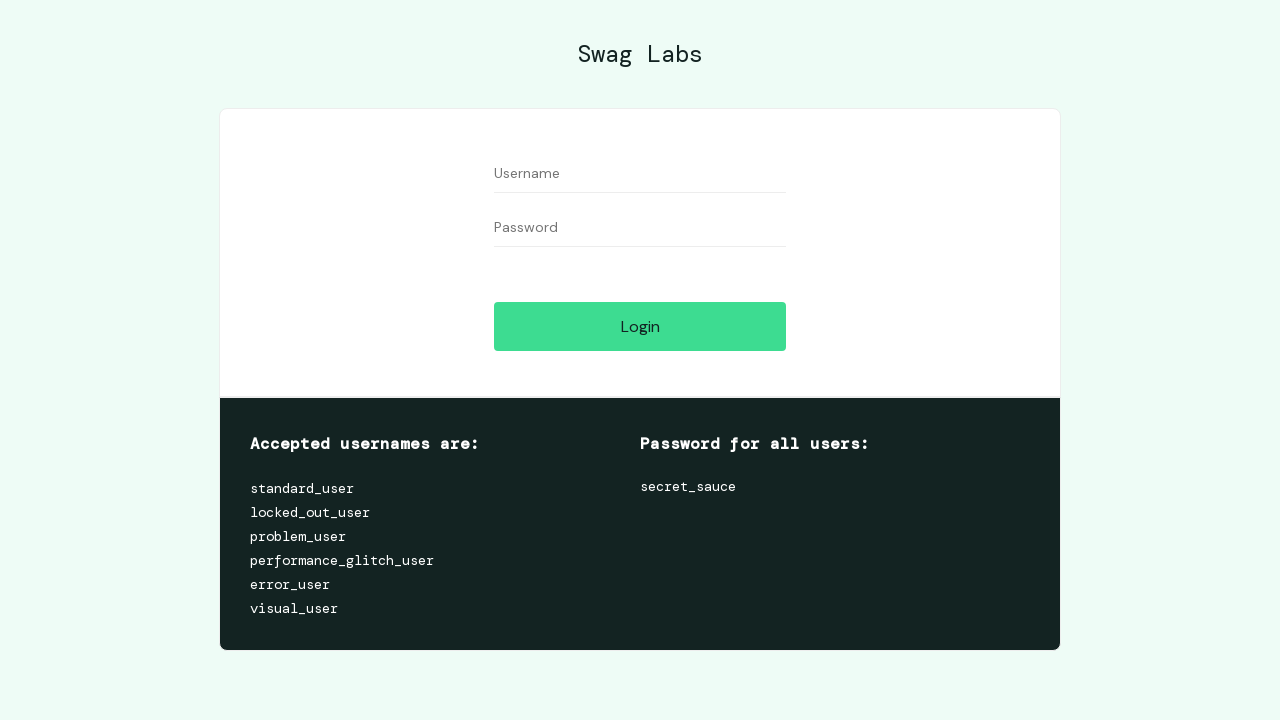

Filled password field with 'secret_sauce' on #password
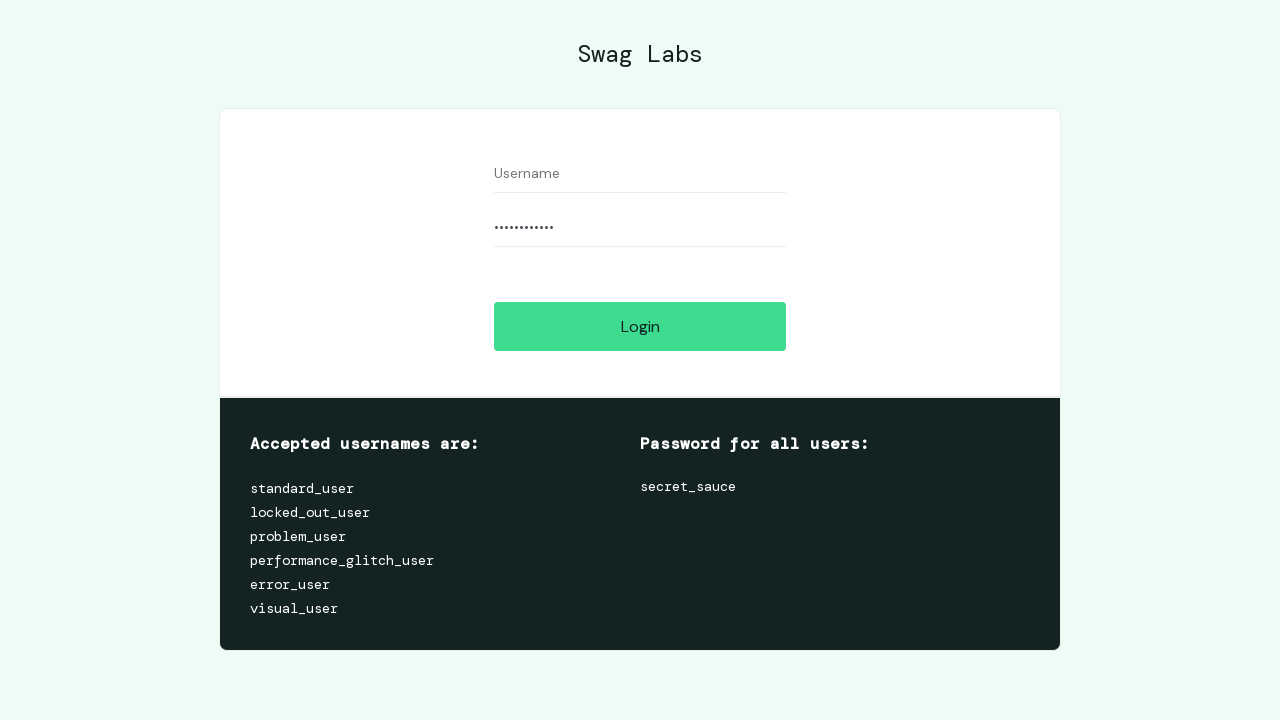

Clicked login button at (640, 326) on #login-button
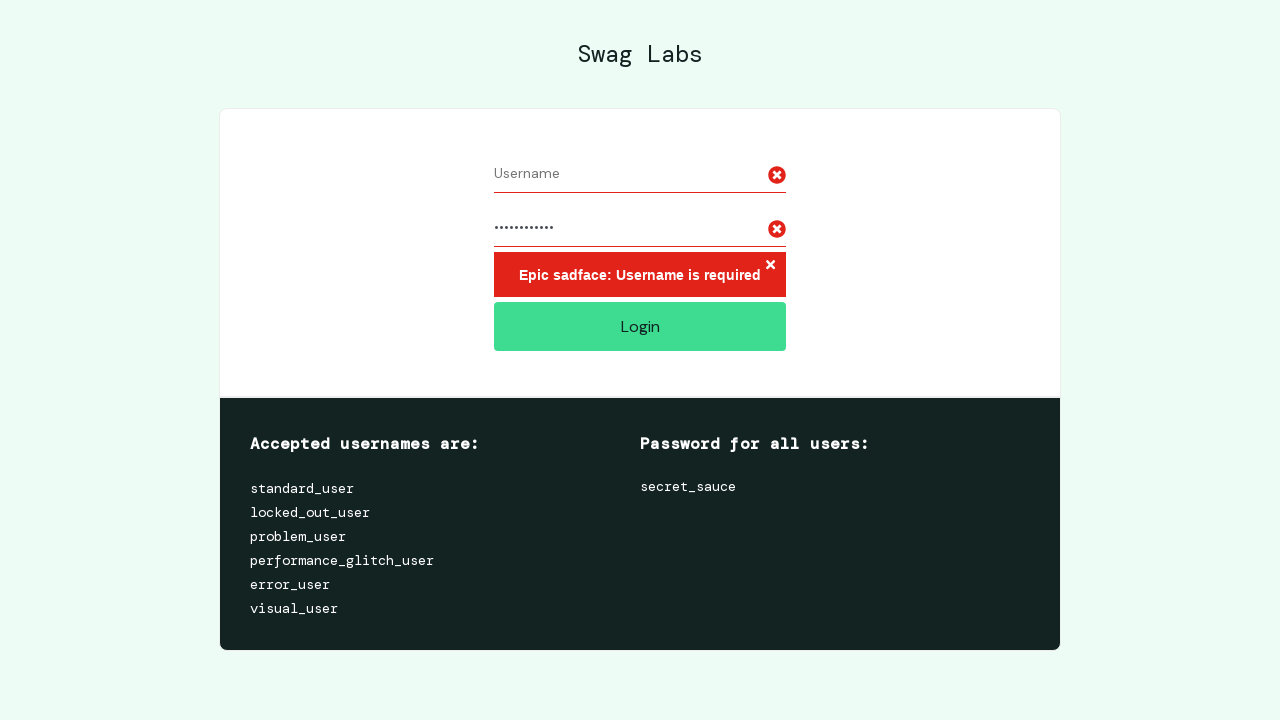

Username required error message appeared
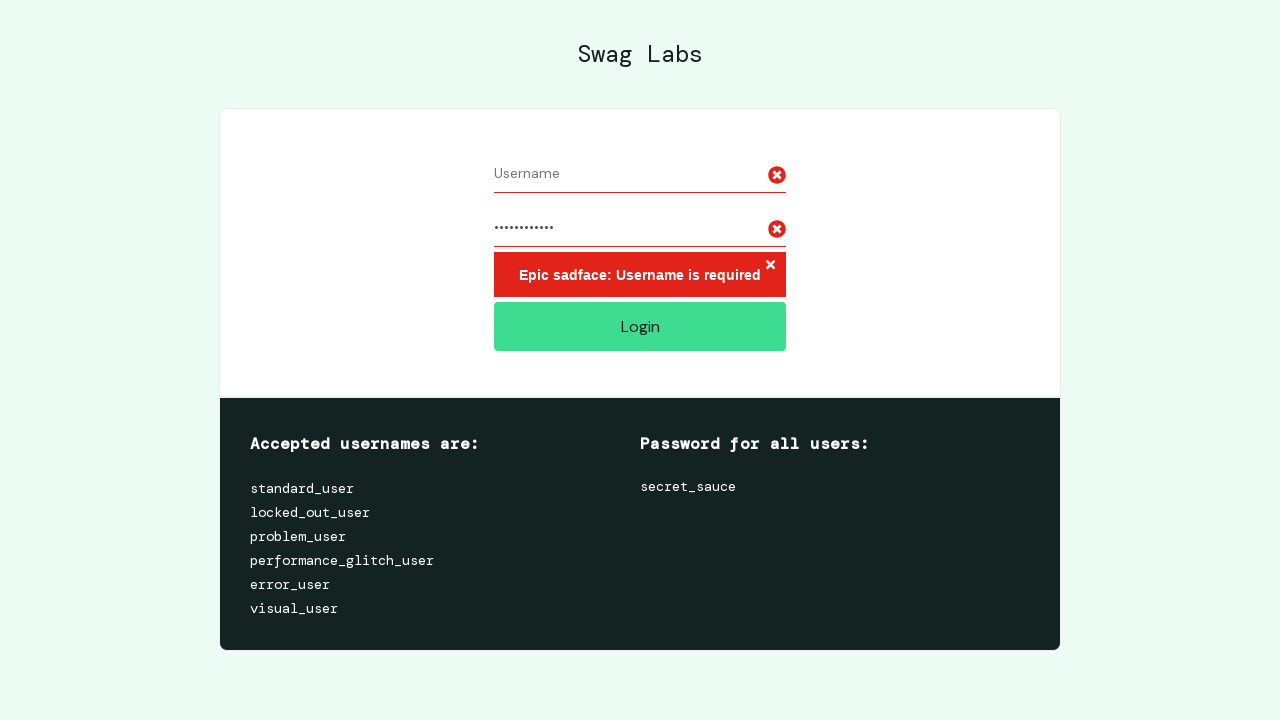

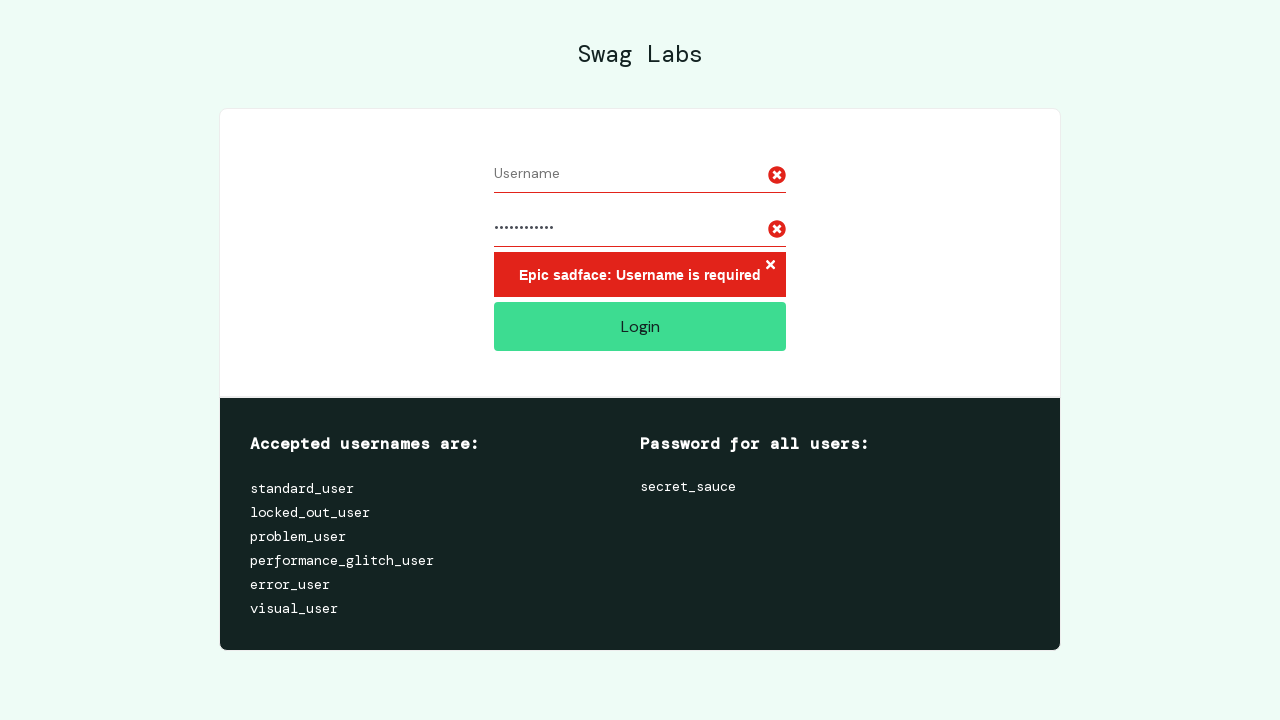